Tests explicit wait for loading icon invisibility by clicking start button and waiting for loading to disappear

Starting URL: https://automationfc.github.io/dynamic-loading/

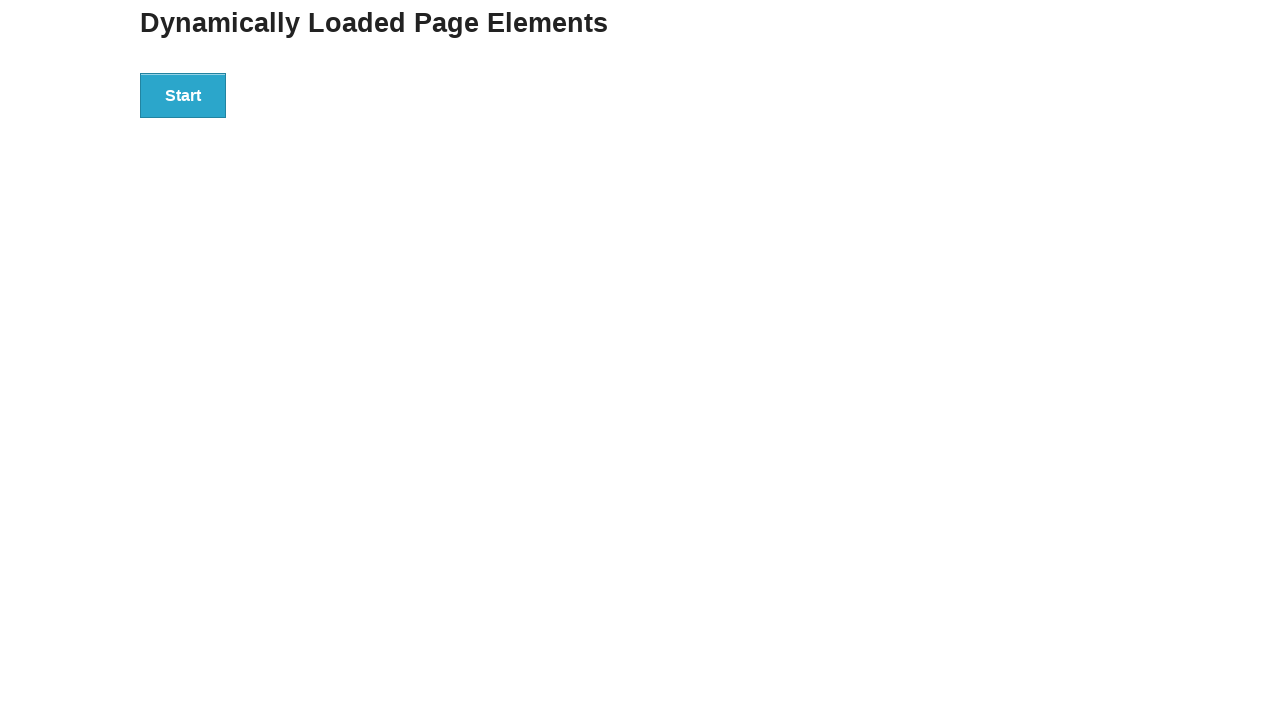

Clicked Start button at (183, 95) on xpath=//div[@id='start']/button
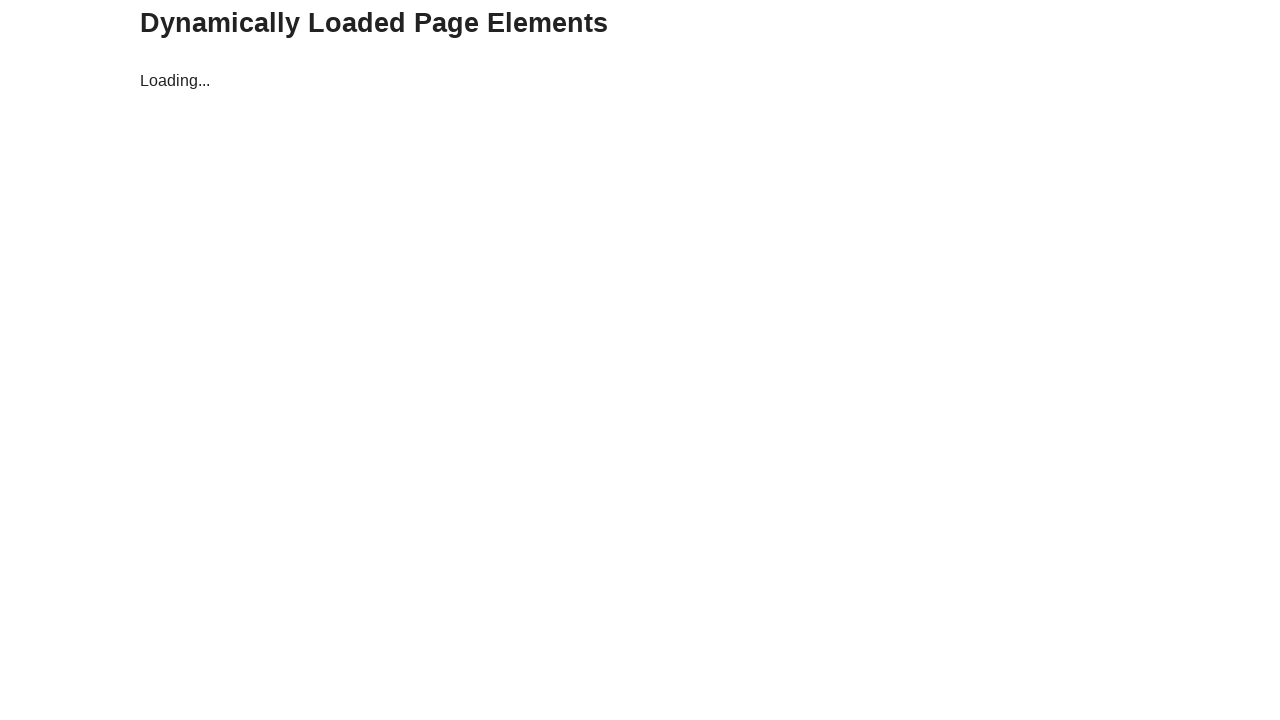

Loading icon became invisible after explicit wait
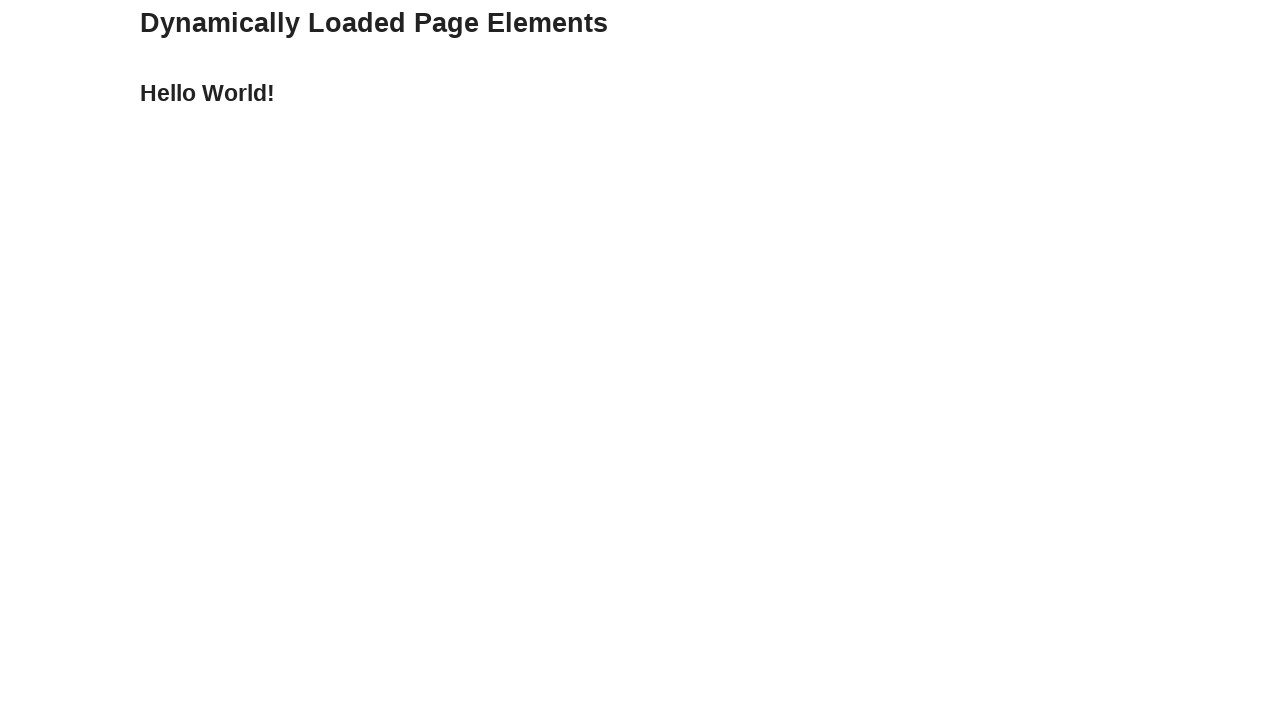

Retrieved result text from finish element
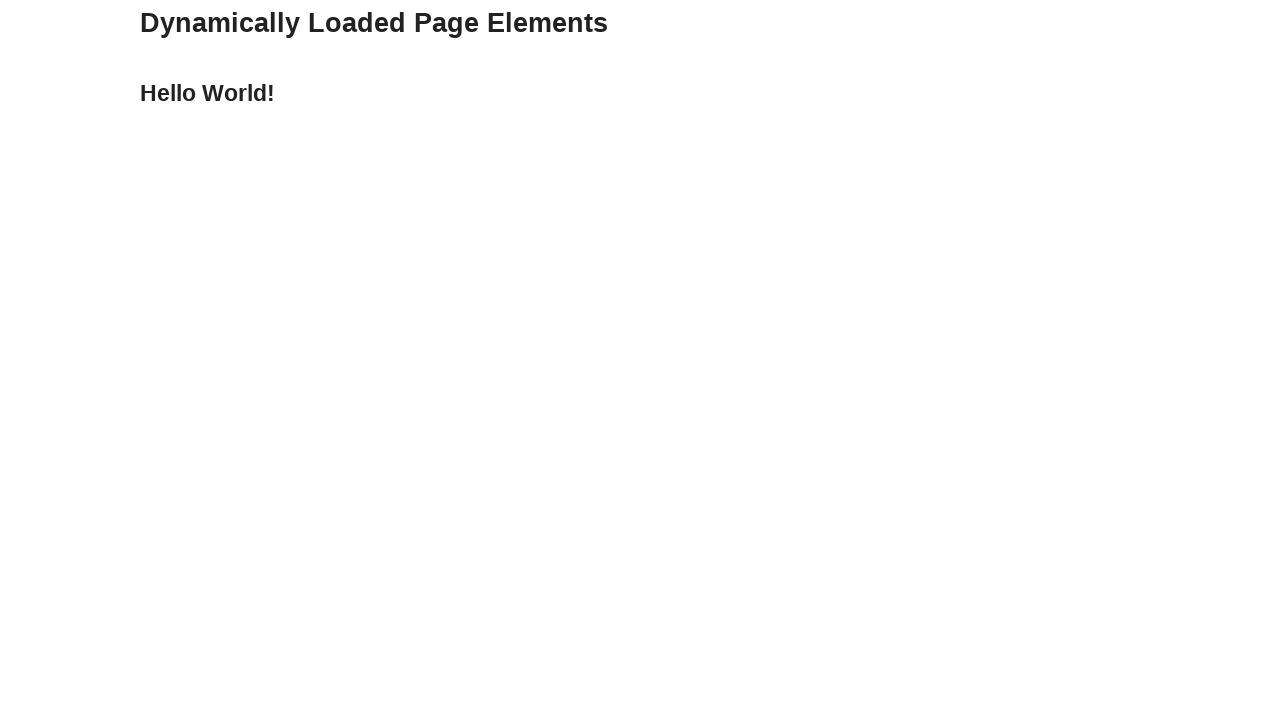

Assertion passed: result text equals 'Hello World!'
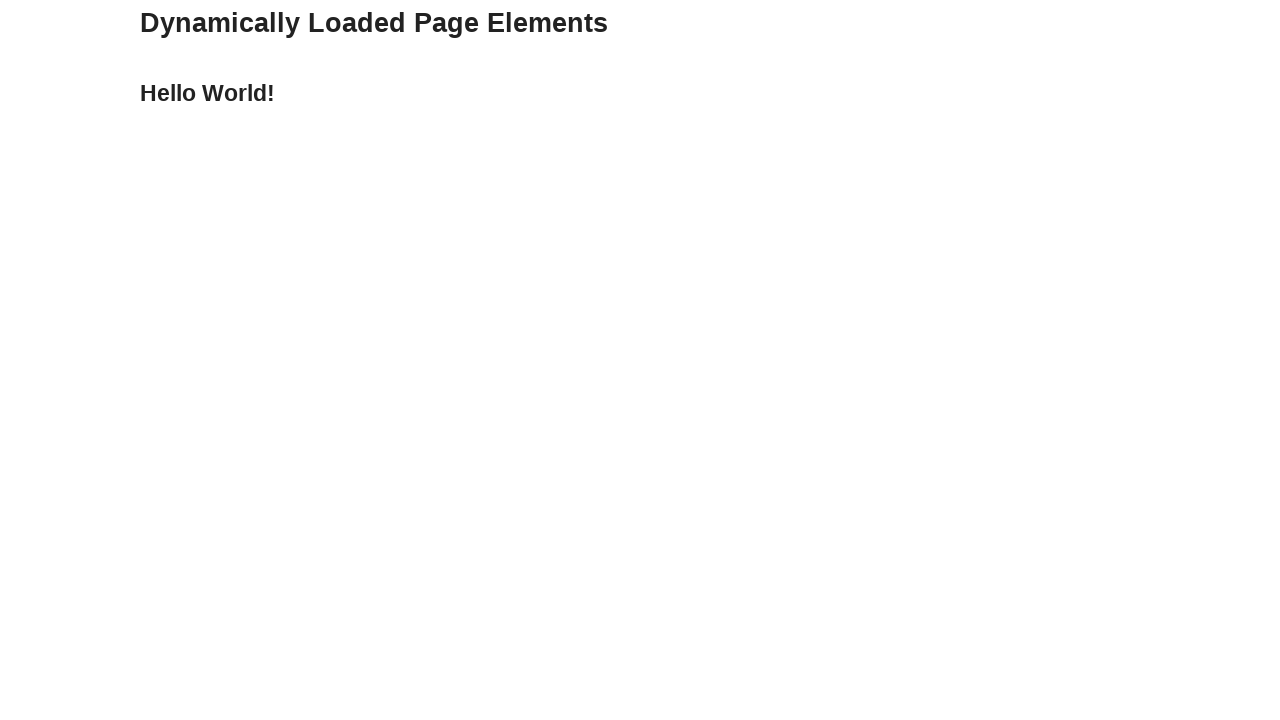

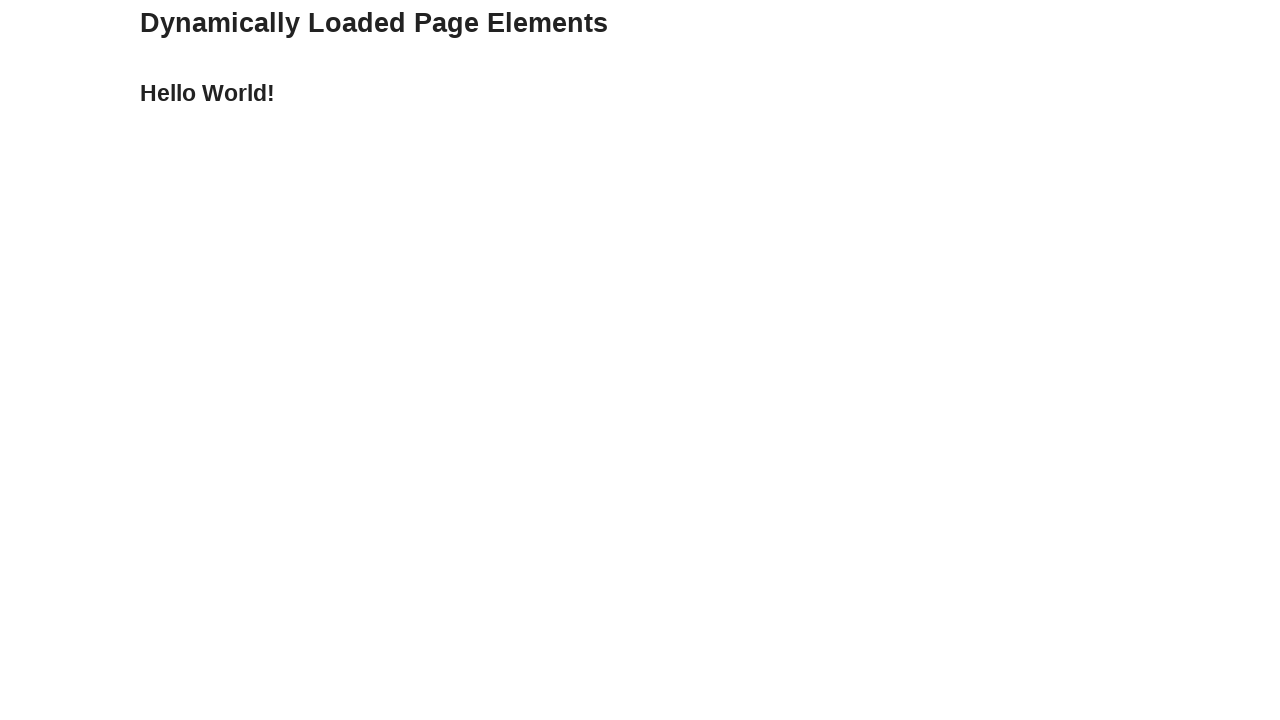